Tests that the browser back button works correctly with filter navigation by navigating through All, Active, and Completed filters then going back.

Starting URL: https://demo.playwright.dev/todomvc

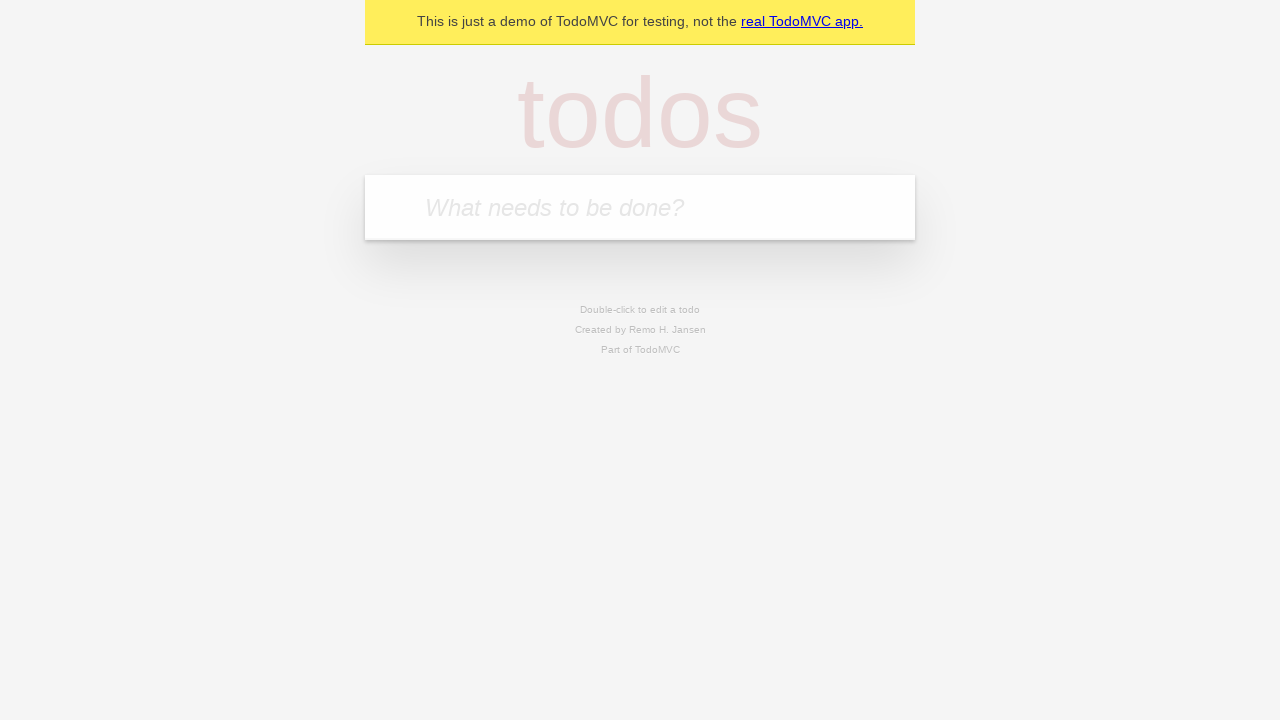

Filled first todo item 'buy some cheese' on internal:attr=[placeholder="What needs to be done?"i]
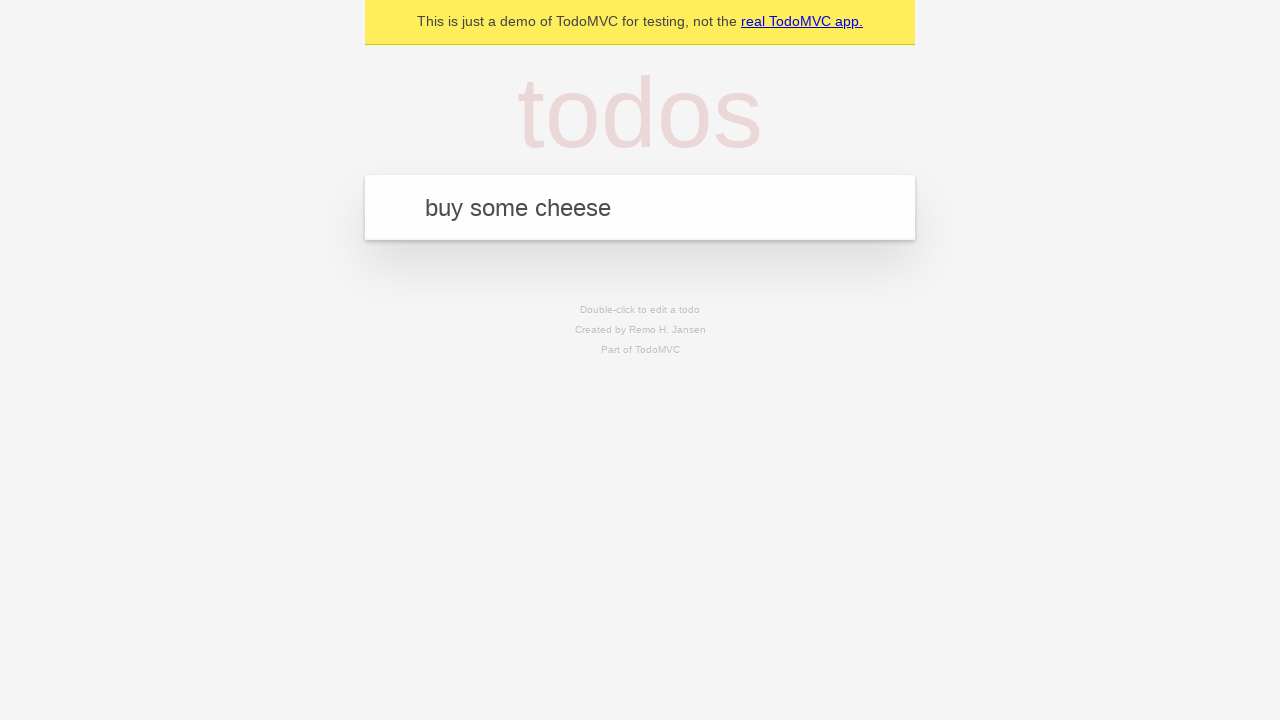

Pressed Enter to add first todo item on internal:attr=[placeholder="What needs to be done?"i]
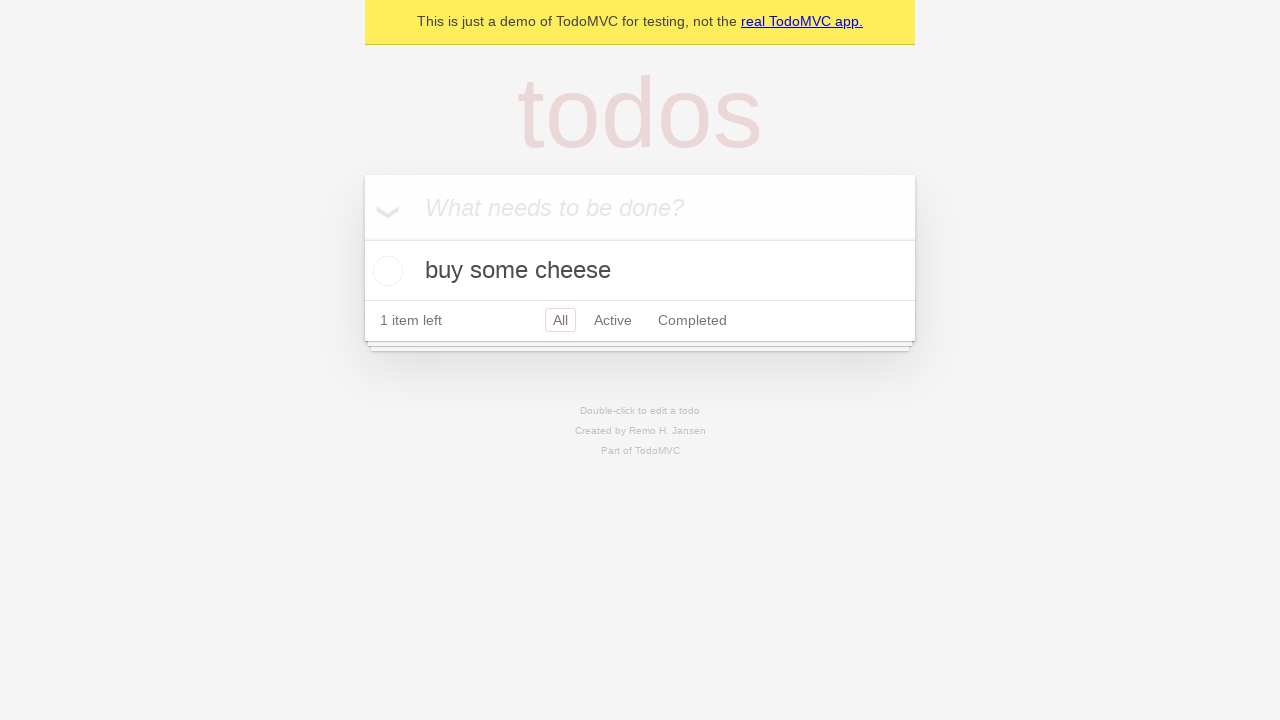

Filled second todo item 'feed the cat' on internal:attr=[placeholder="What needs to be done?"i]
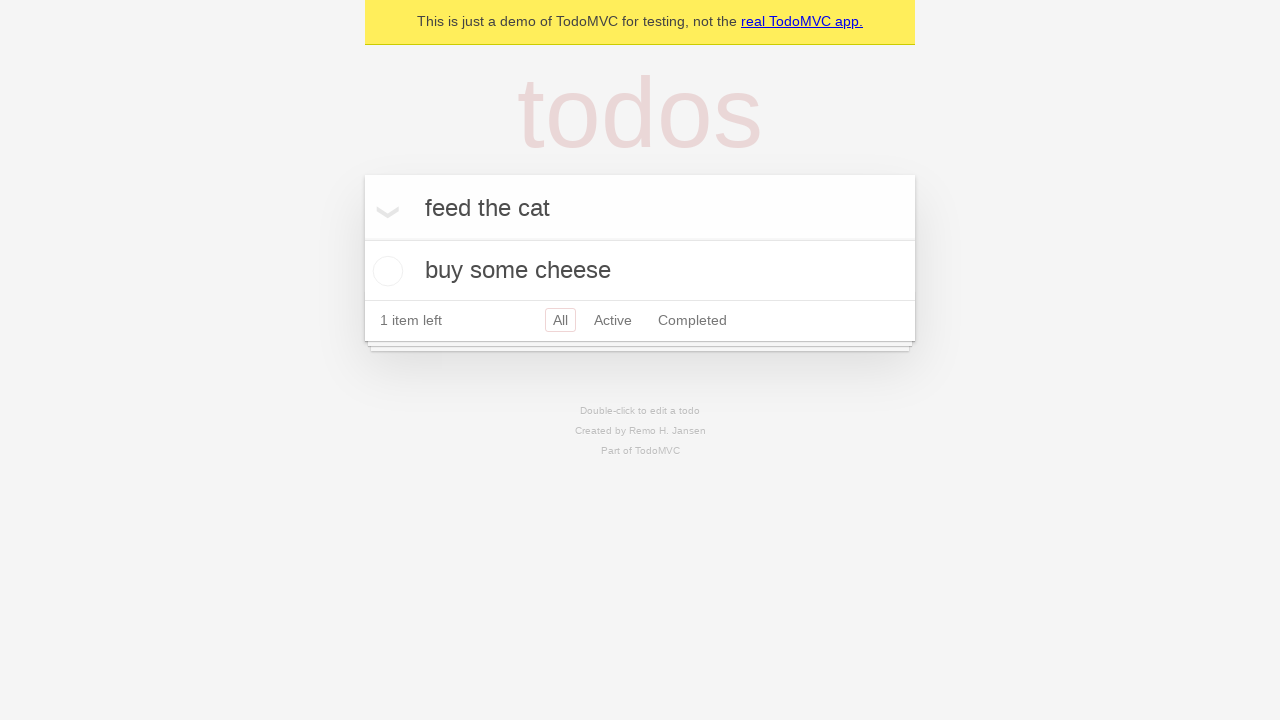

Pressed Enter to add second todo item on internal:attr=[placeholder="What needs to be done?"i]
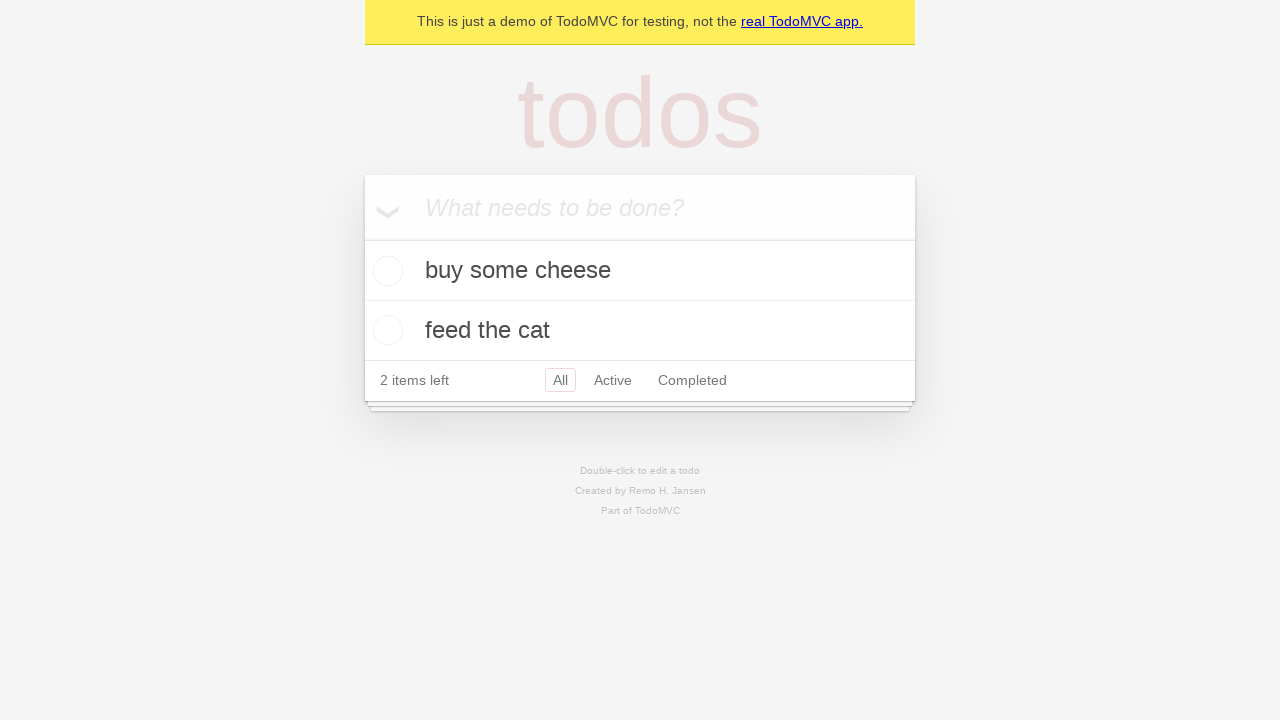

Filled third todo item 'book a doctors appointment' on internal:attr=[placeholder="What needs to be done?"i]
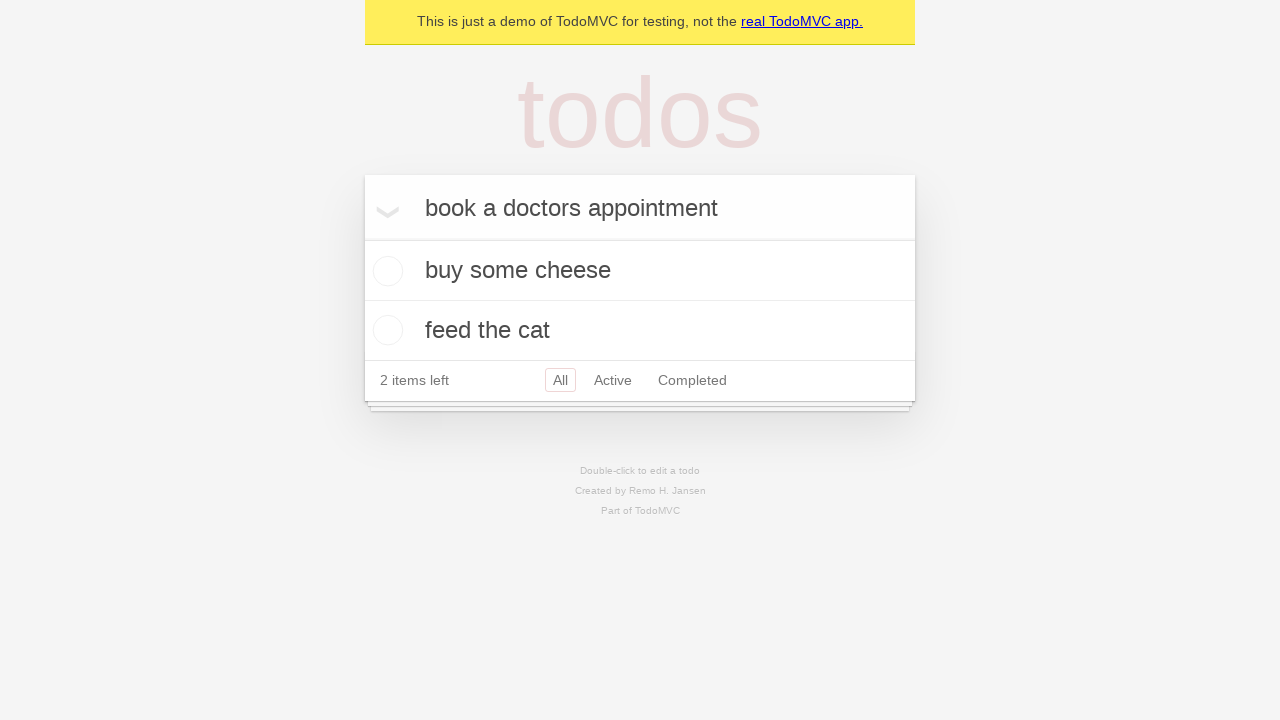

Pressed Enter to add third todo item on internal:attr=[placeholder="What needs to be done?"i]
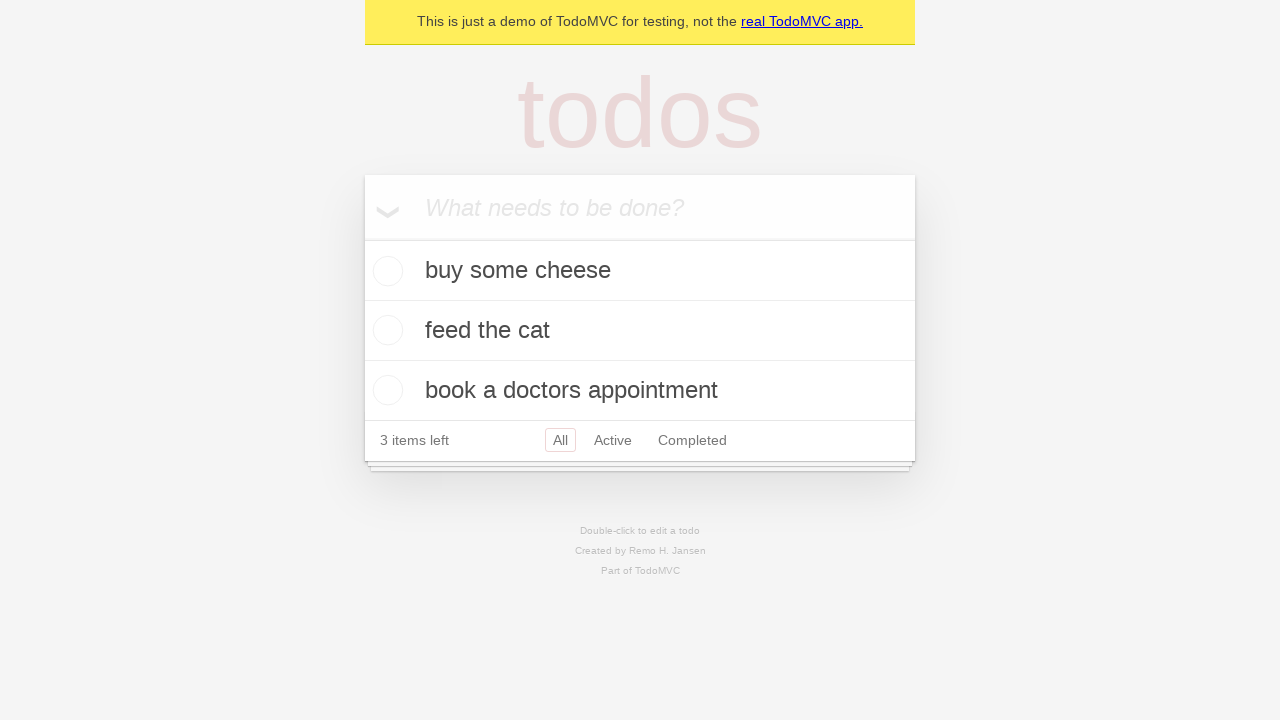

Checked the second todo item as completed at (385, 330) on internal:testid=[data-testid="todo-item"s] >> nth=1 >> internal:role=checkbox
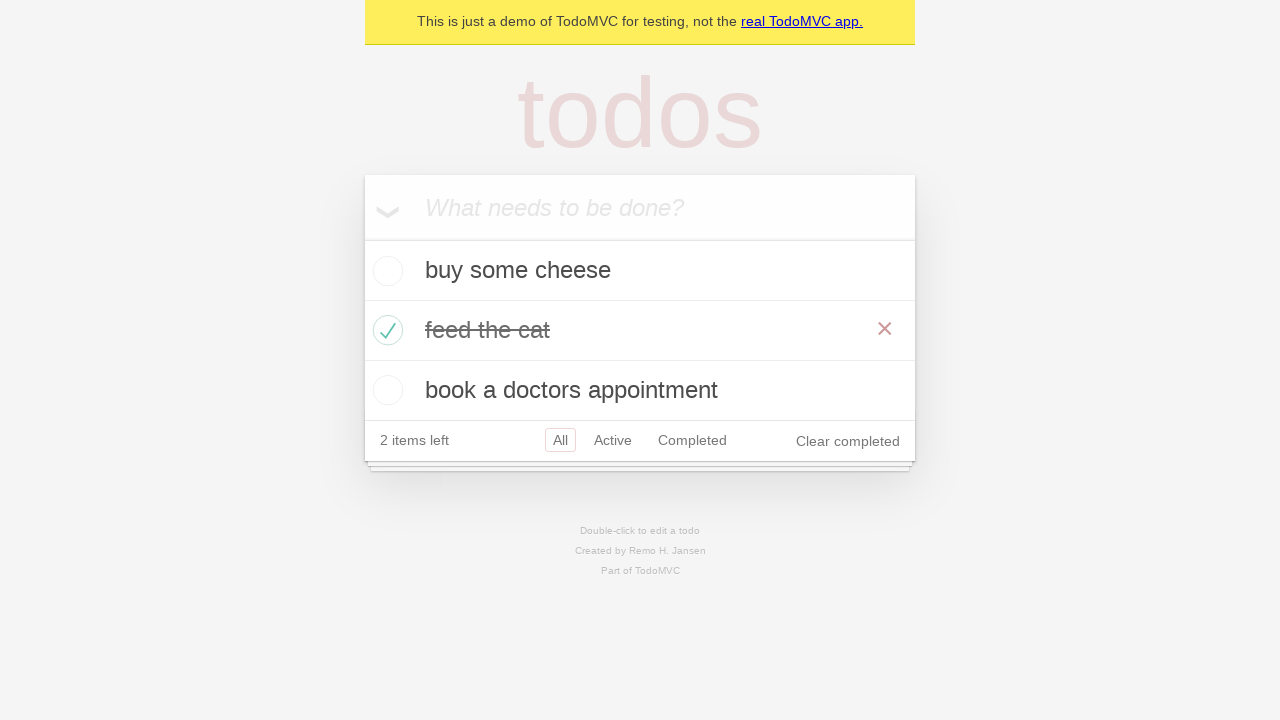

Clicked 'All' filter link at (560, 440) on internal:role=link[name="All"i]
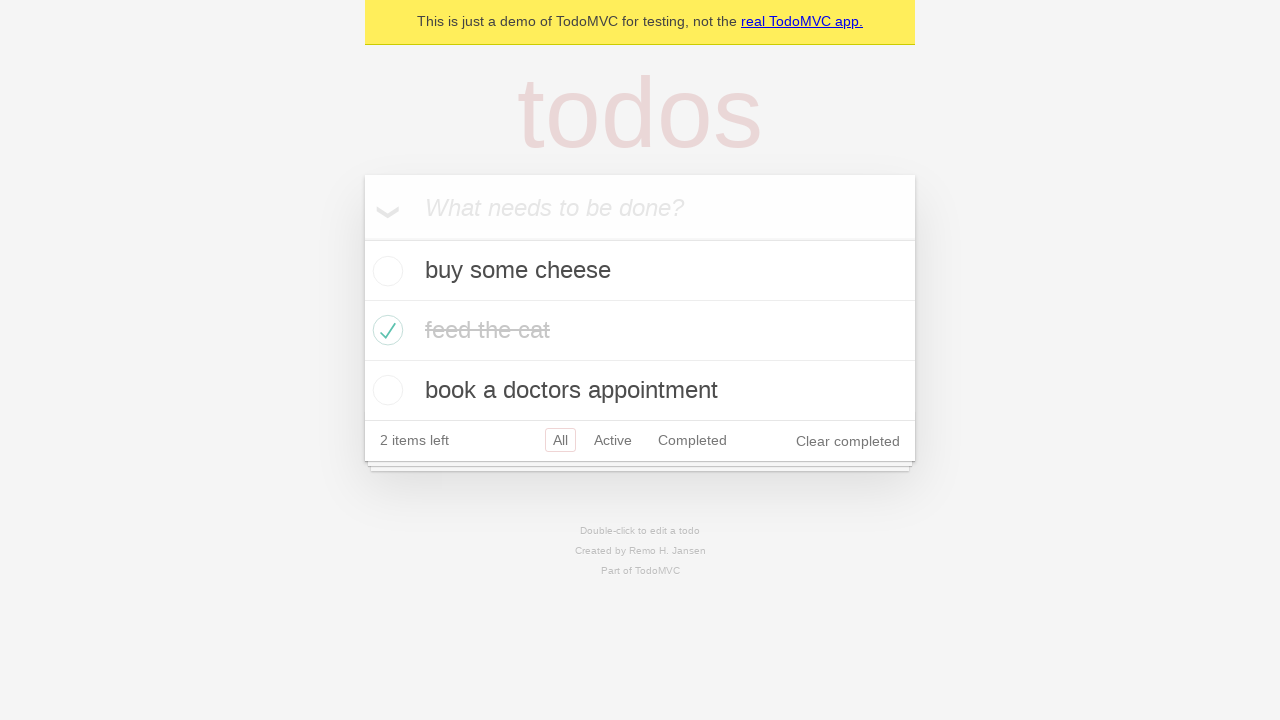

Clicked 'Active' filter link at (613, 440) on internal:role=link[name="Active"i]
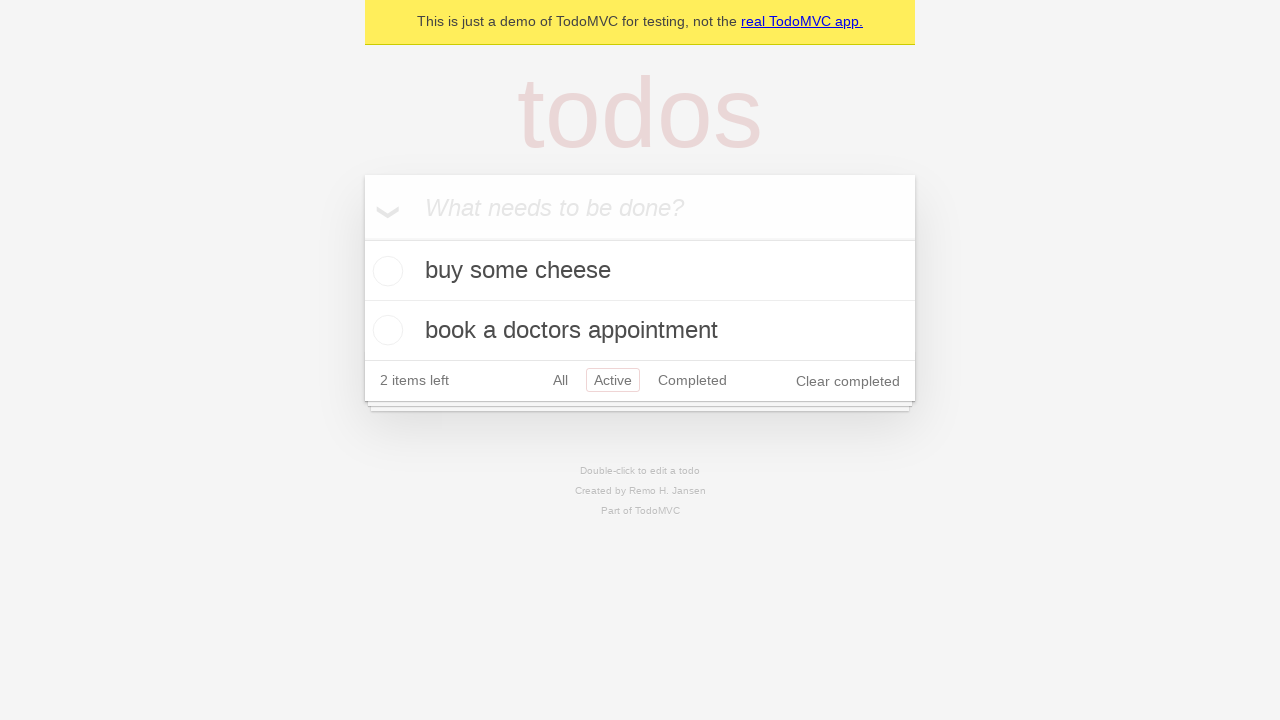

Clicked 'Completed' filter link at (692, 380) on internal:role=link[name="Completed"i]
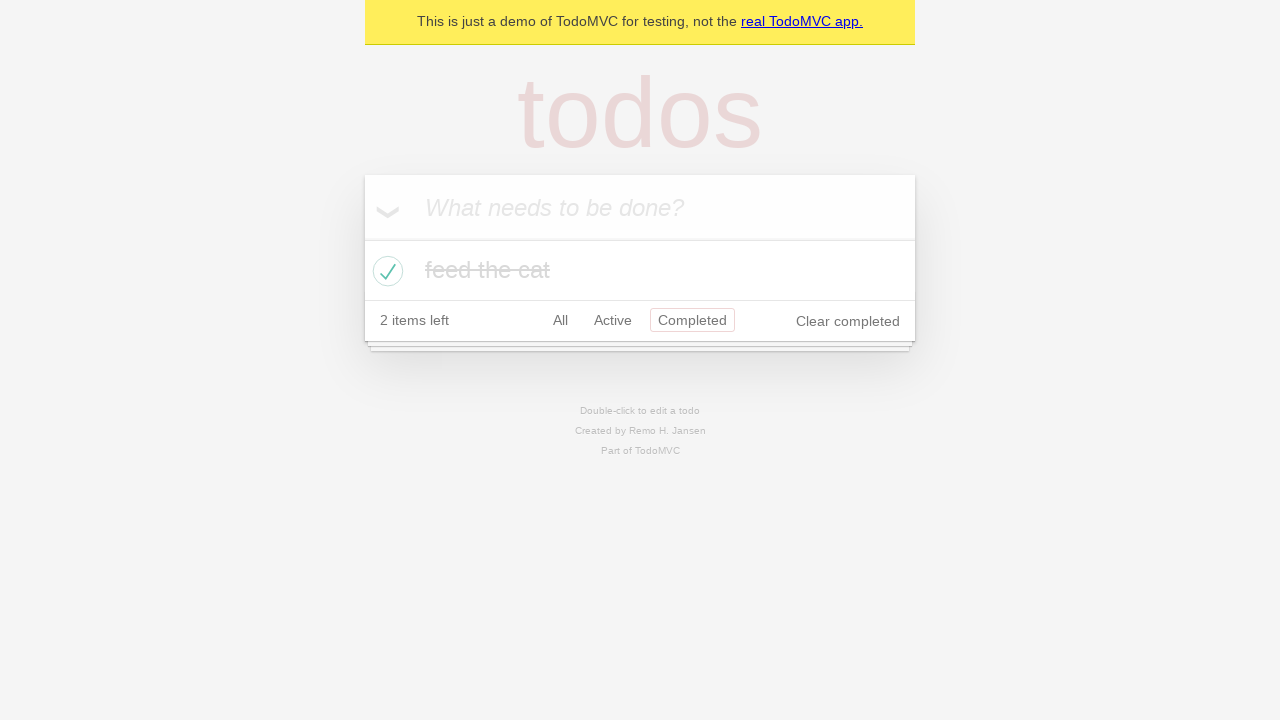

Navigated back using browser back button to 'Active' filter
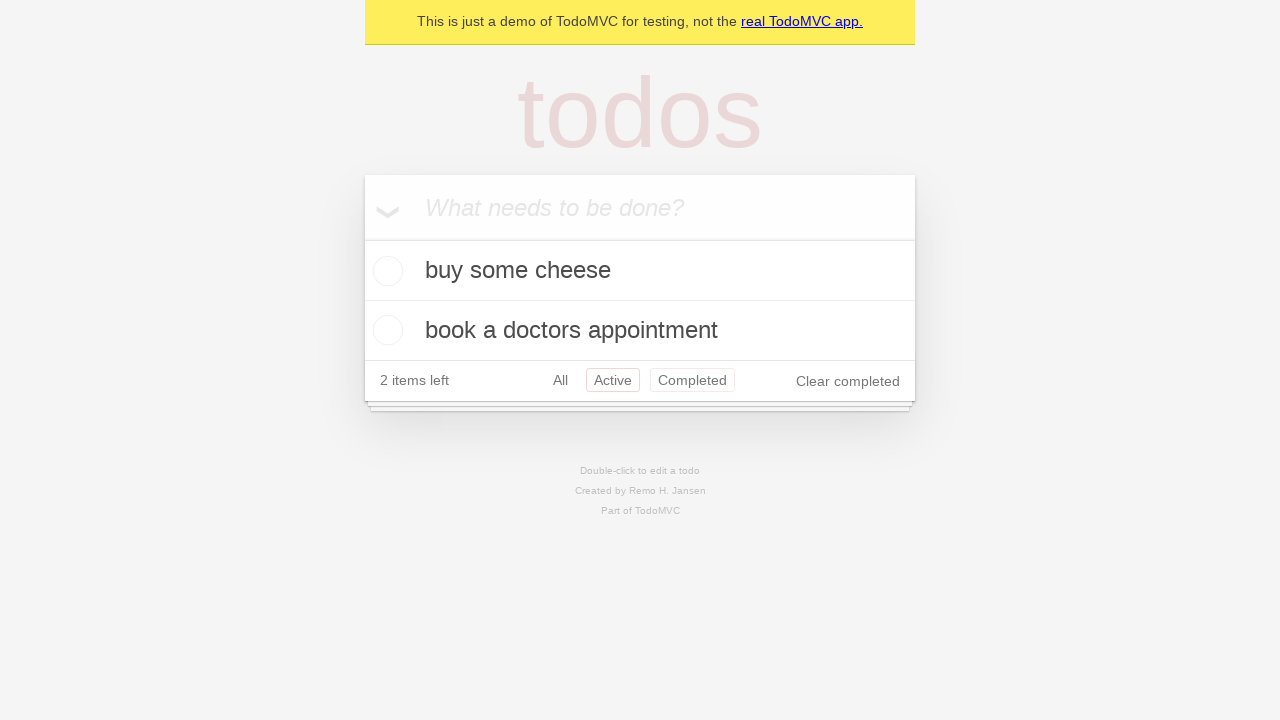

Navigated back using browser back button to 'All' filter
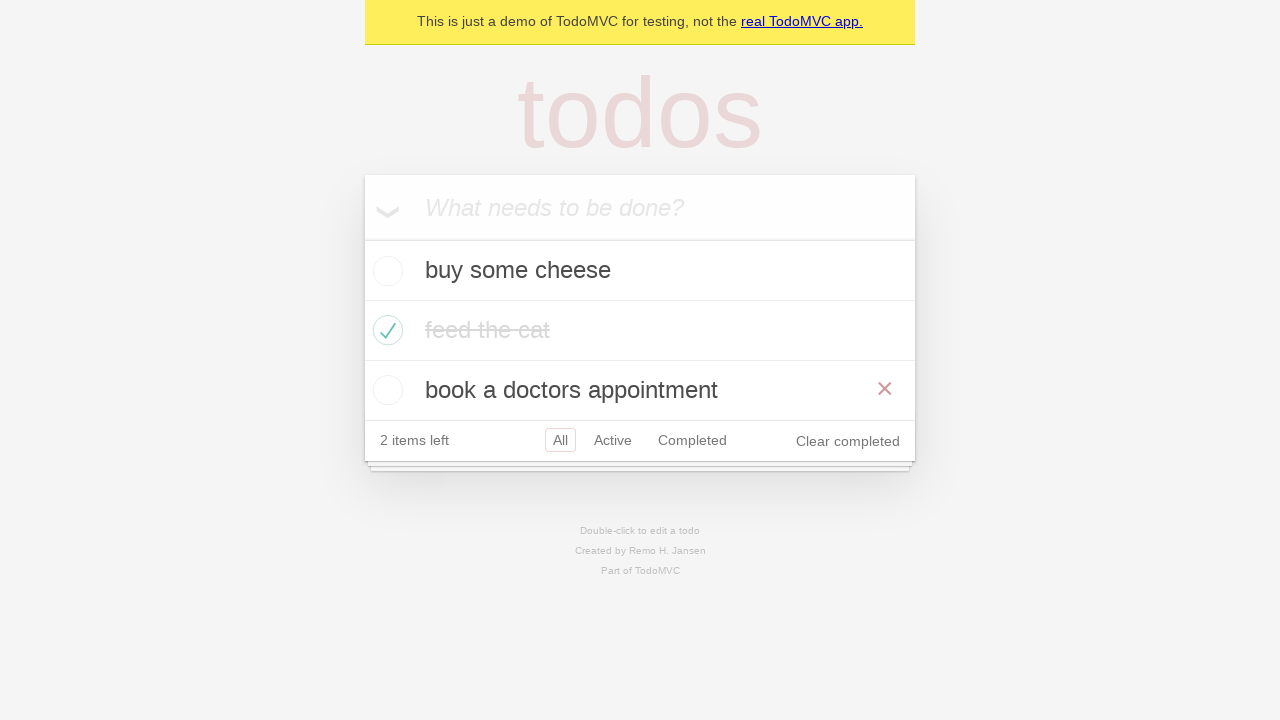

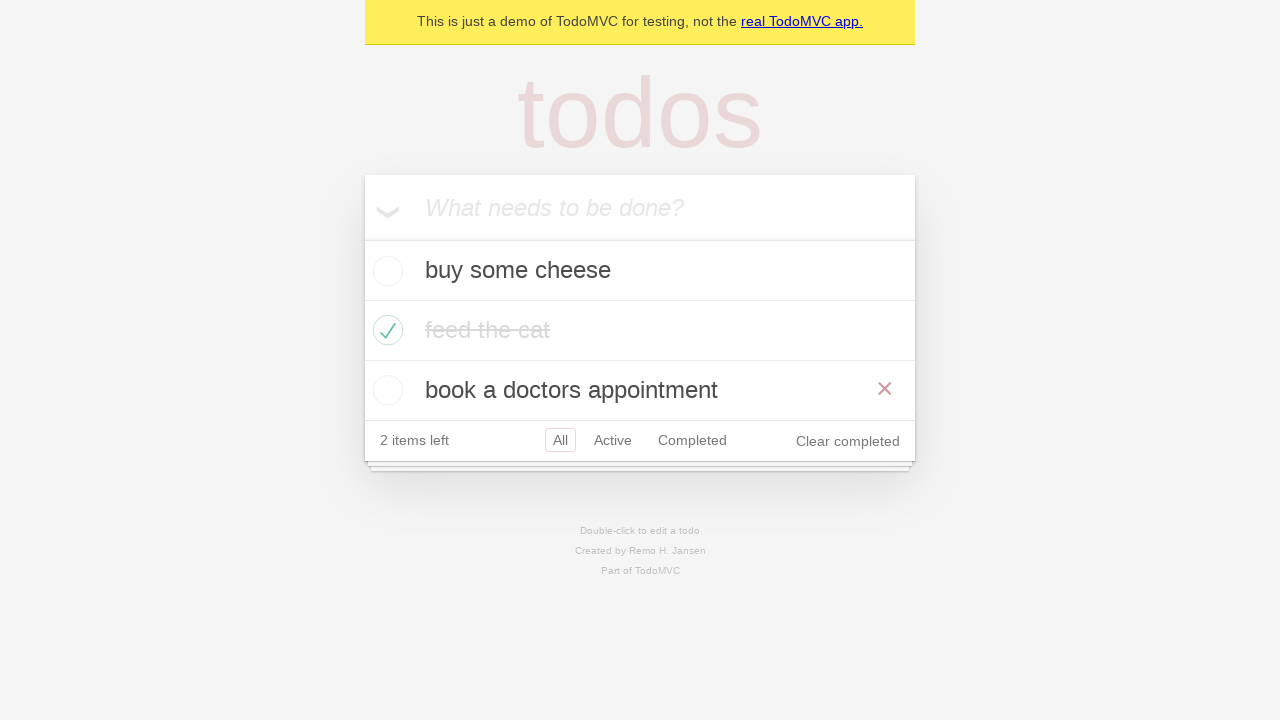